Tests registration form with mismatched email confirmation, verifying the confirm email error message is displayed.

Starting URL: https://alada.vn/tai-khoan/dang-ky.html

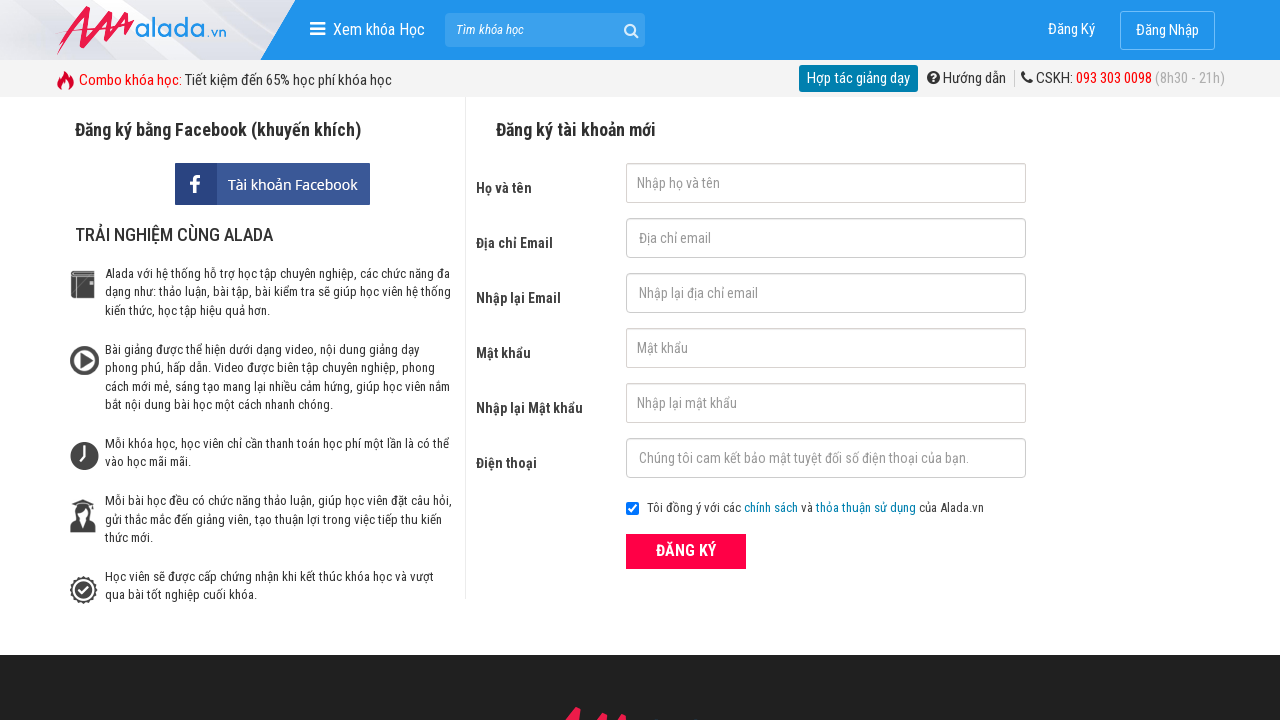

Filled name field with 'Nguyễn Văn A' on //input[@id='txtFirstname']
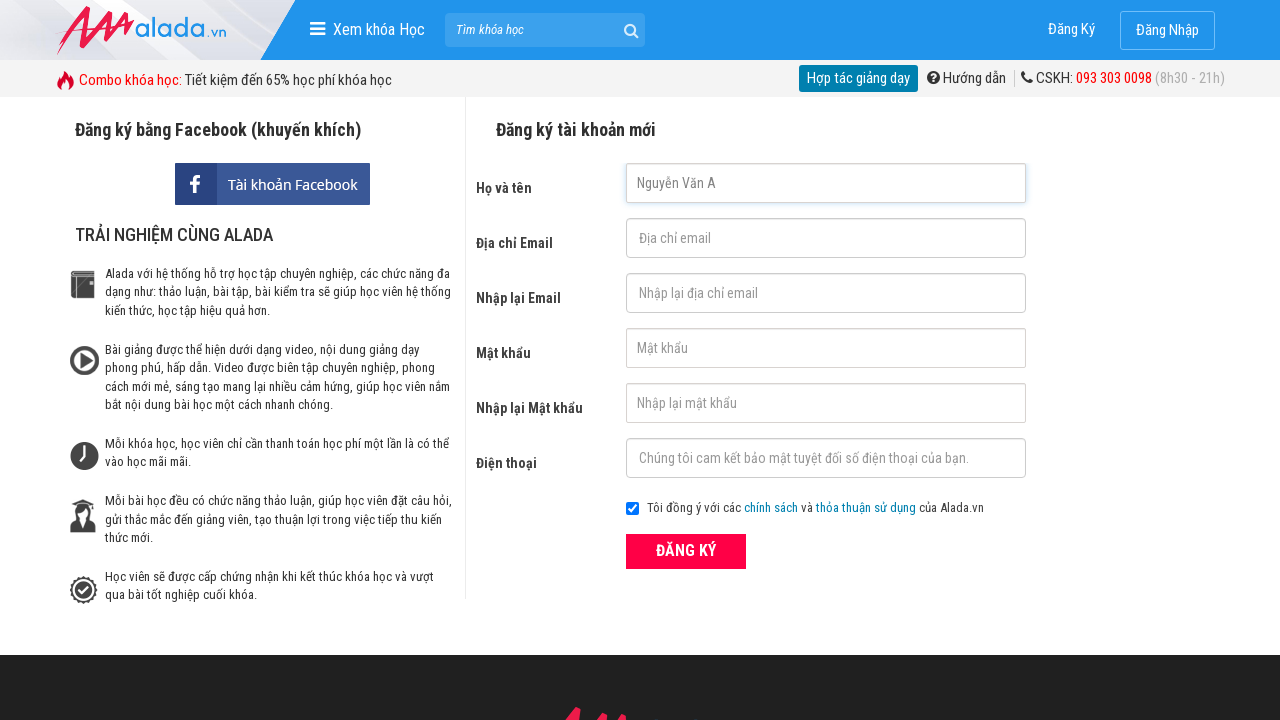

Filled email field with 'nguyenvana@gmail.com' on //input[@id='txtEmail']
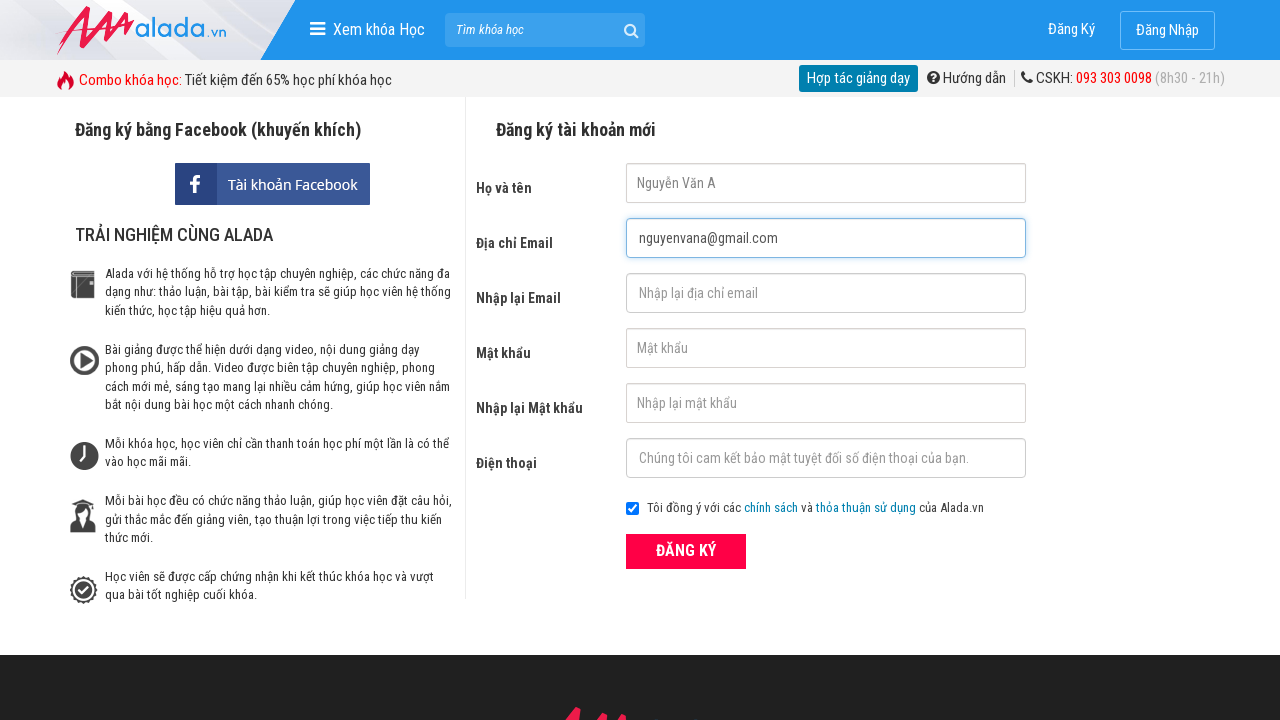

Filled confirm email field with mismatched 'nguyenvan@gmail.com' on //input[@id='txtCEmail']
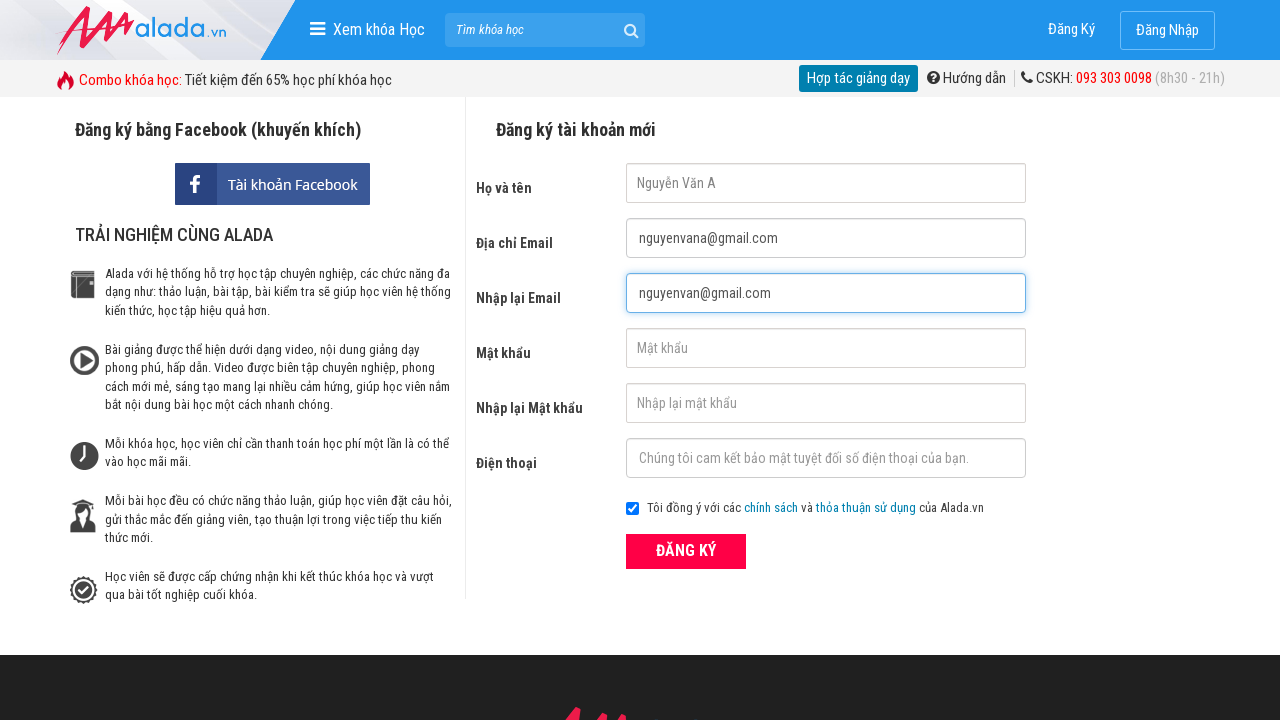

Filled password field with 'abc123' on //input[@id='txtPassword']
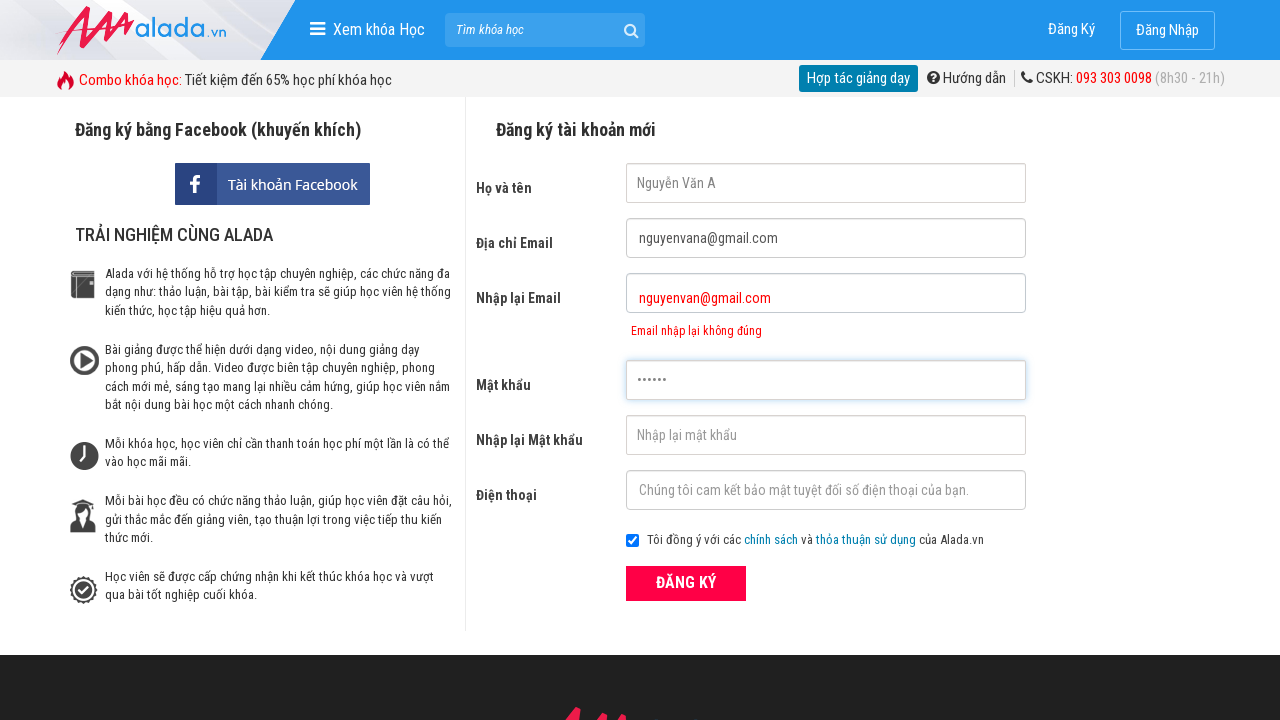

Filled confirm password field with 'abc123' on //input[@id='txtCPassword']
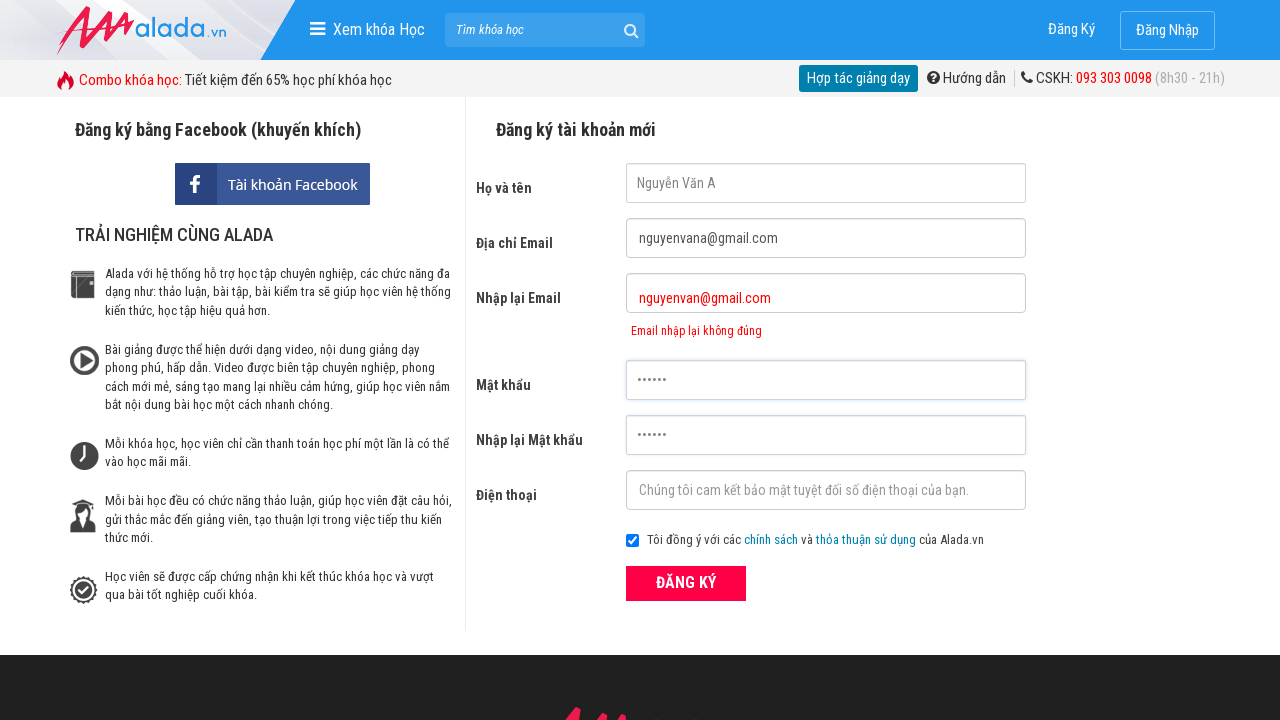

Filled phone number field with '0998639863' on //input[@id='txtPhone']
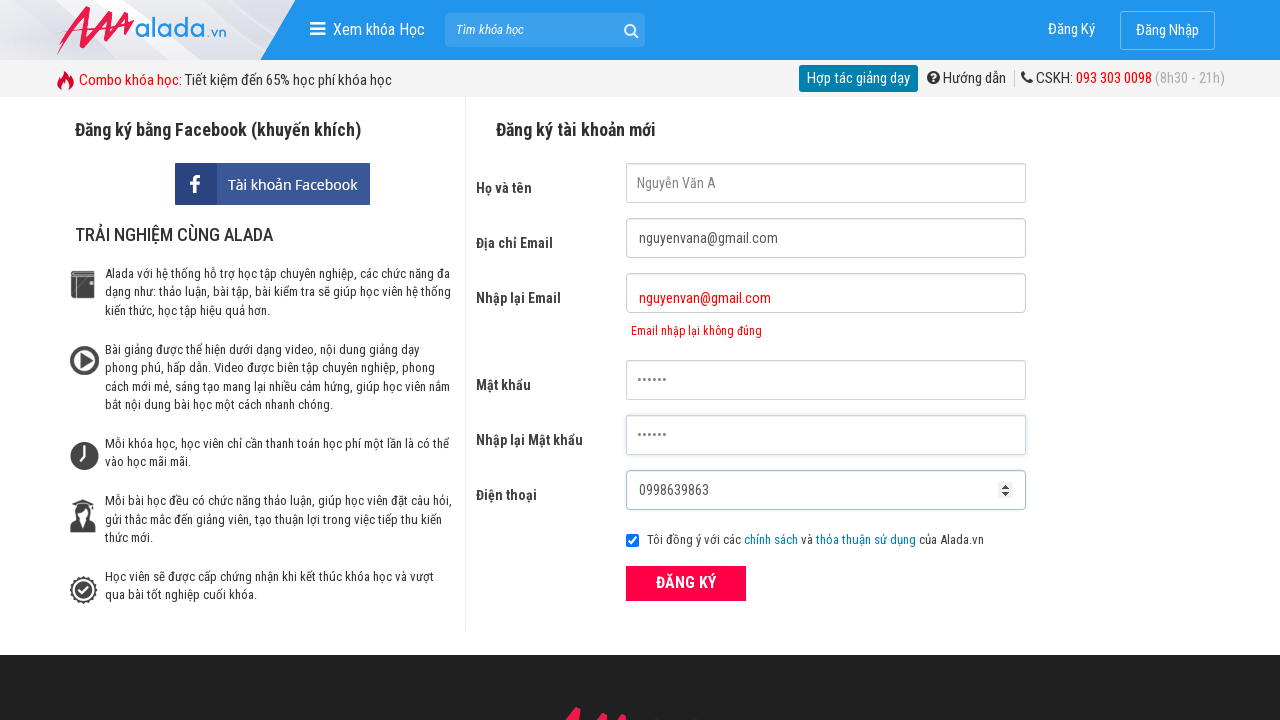

Clicked submit button to register at (686, 583) on xpath=//div[@class='field_btn']//button[@type='submit']
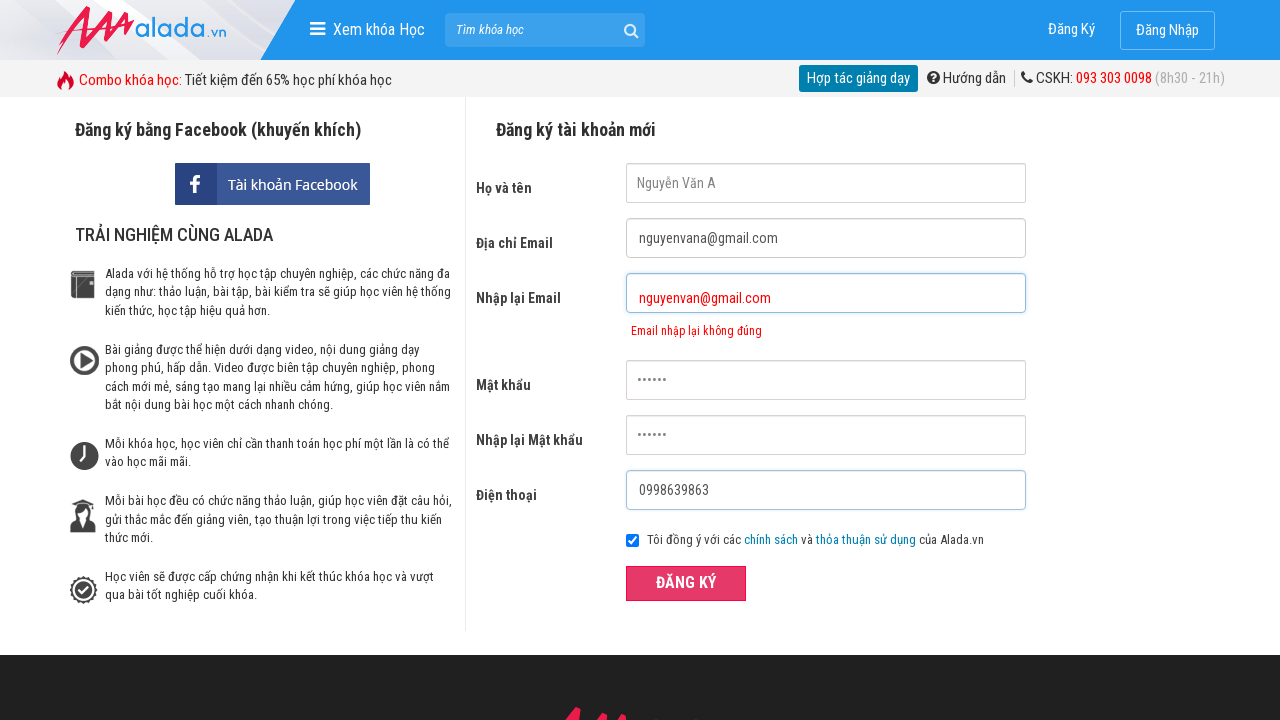

Confirm email error message appeared, verifying mismatched email validation
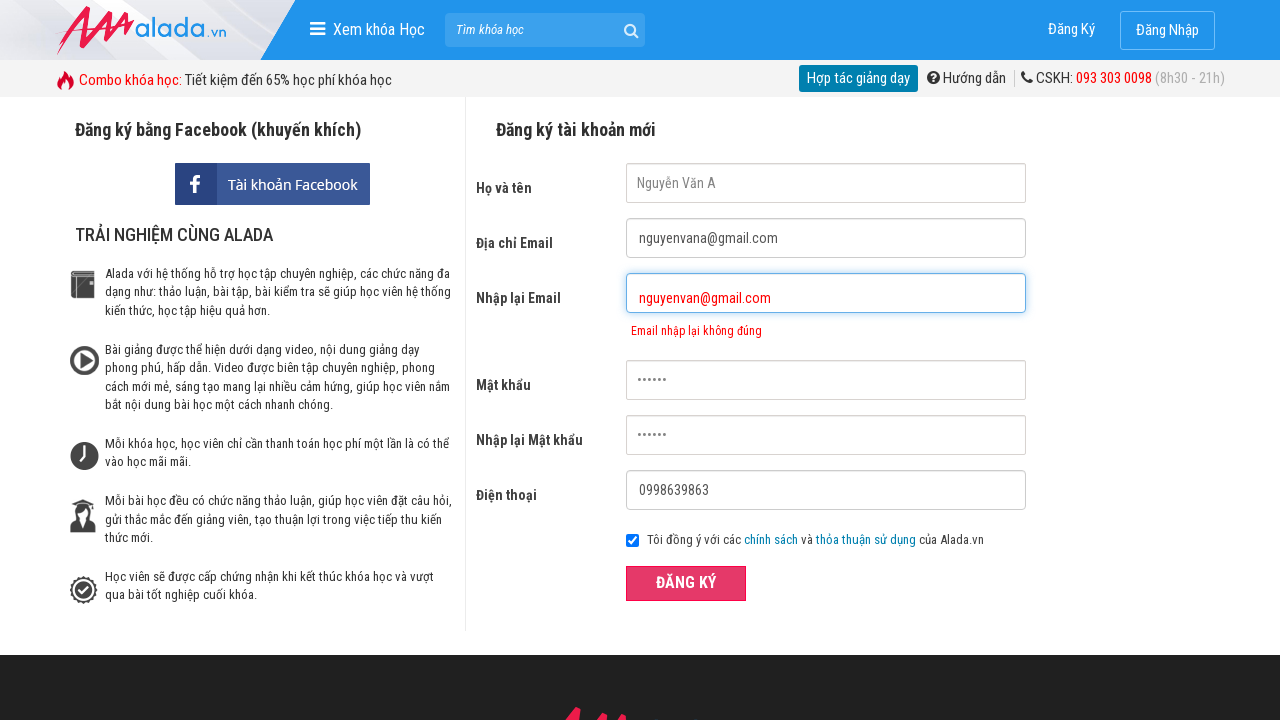

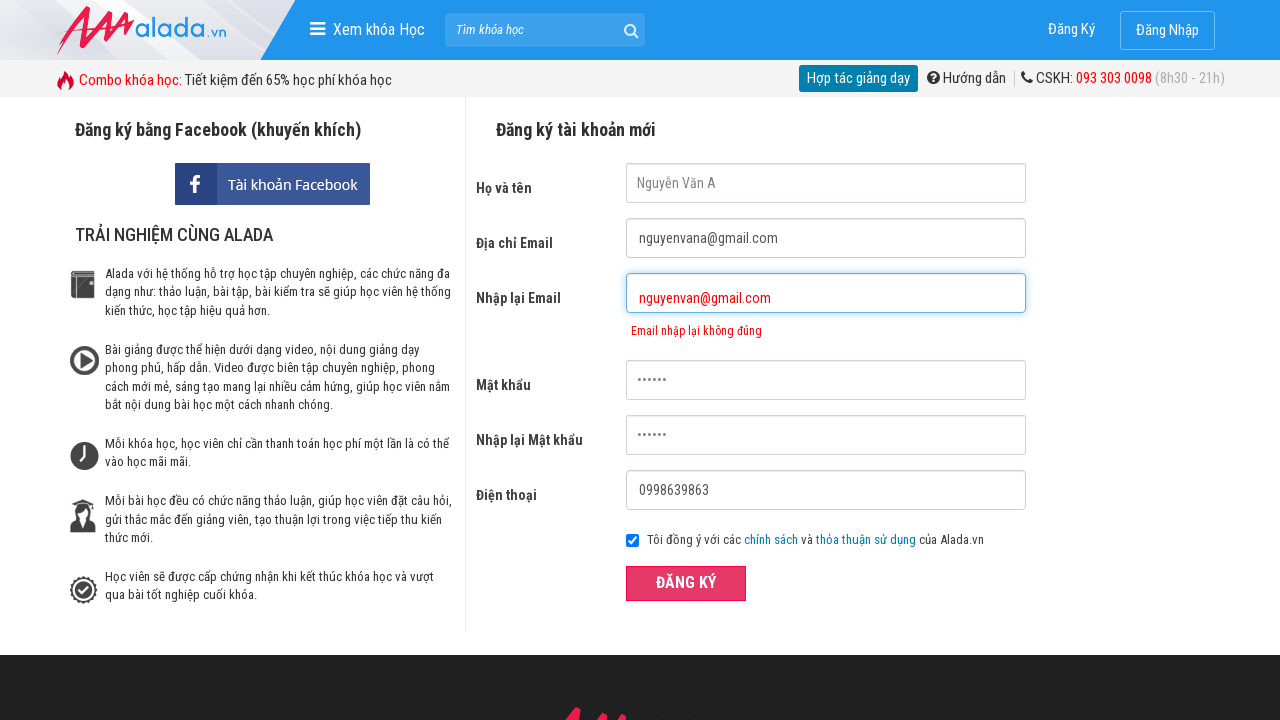